Tests the Shop menu by hovering over it and clicking through various product category images (Noodles, Pasta, Juice, Instant Mixes, etc.) and navigating back after each click.

Starting URL: https://yufoodsco.com

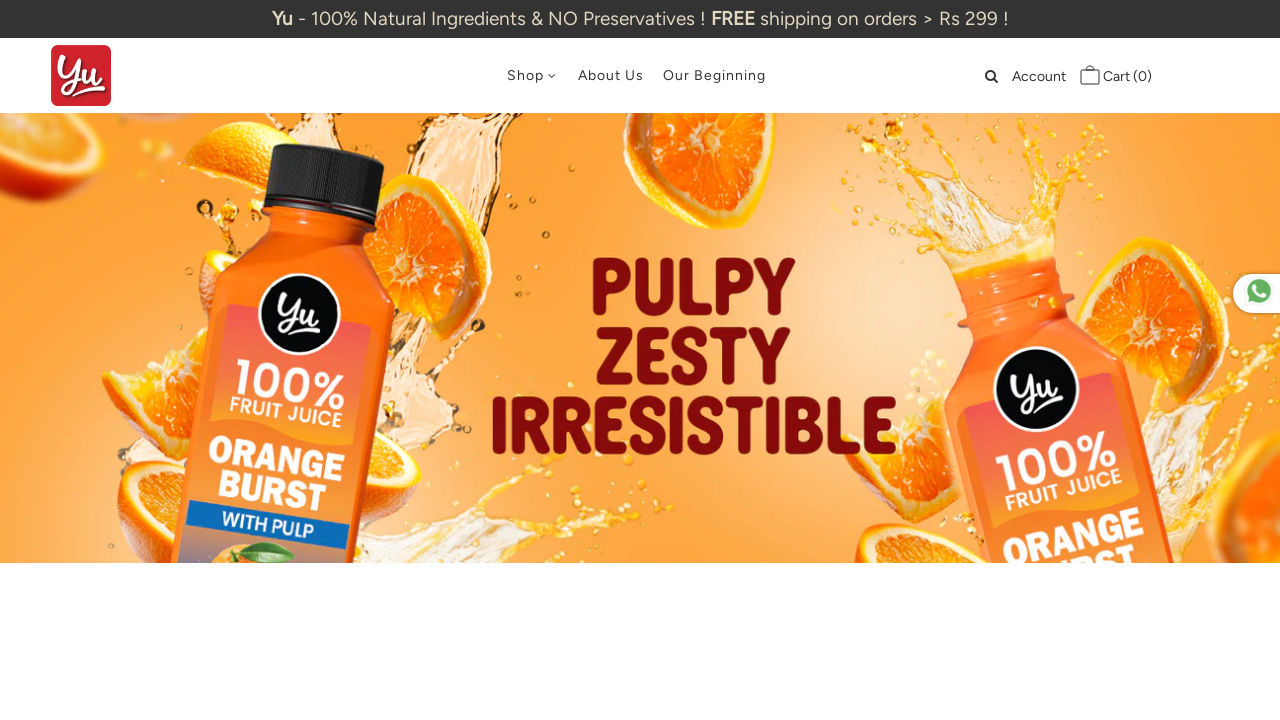

Newsletter popup did not appear on a.js-popup-close.newsletter__popup-container-close
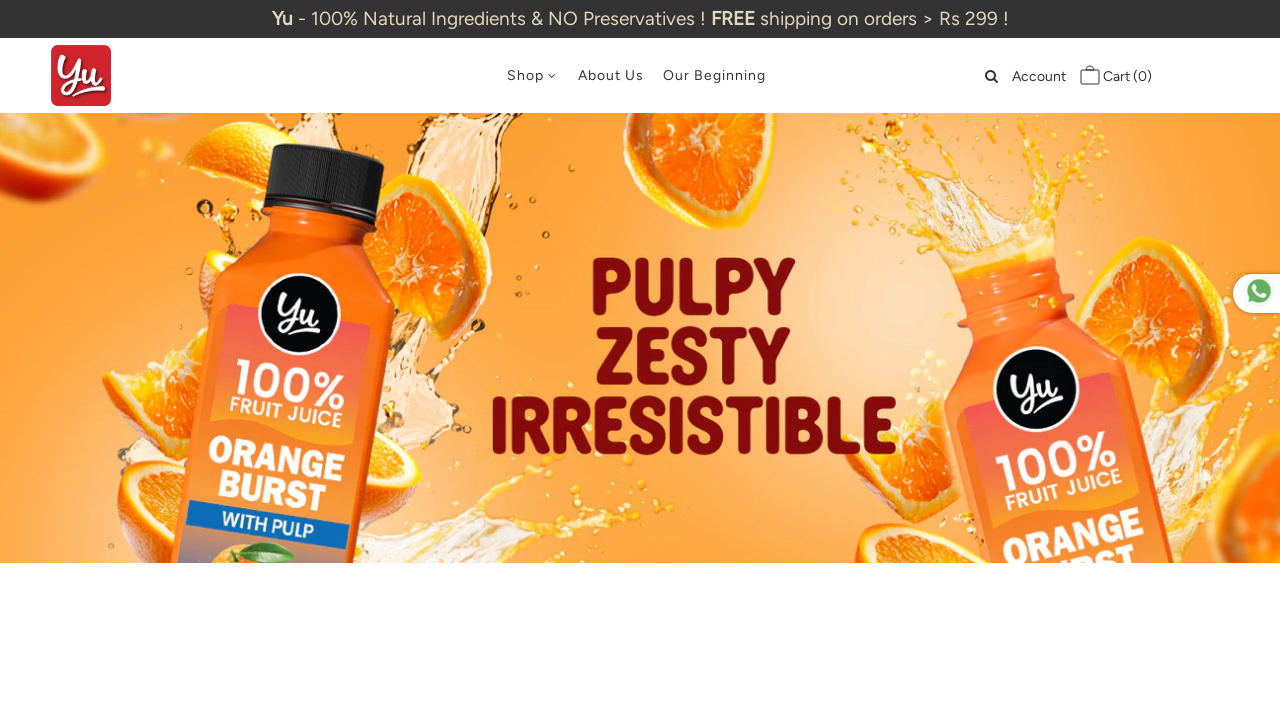

Hovered over Shop menu at (525, 76) on (//a[@class='header__nav__link dlink first-level js-open-dropdown-on-key'])[1]
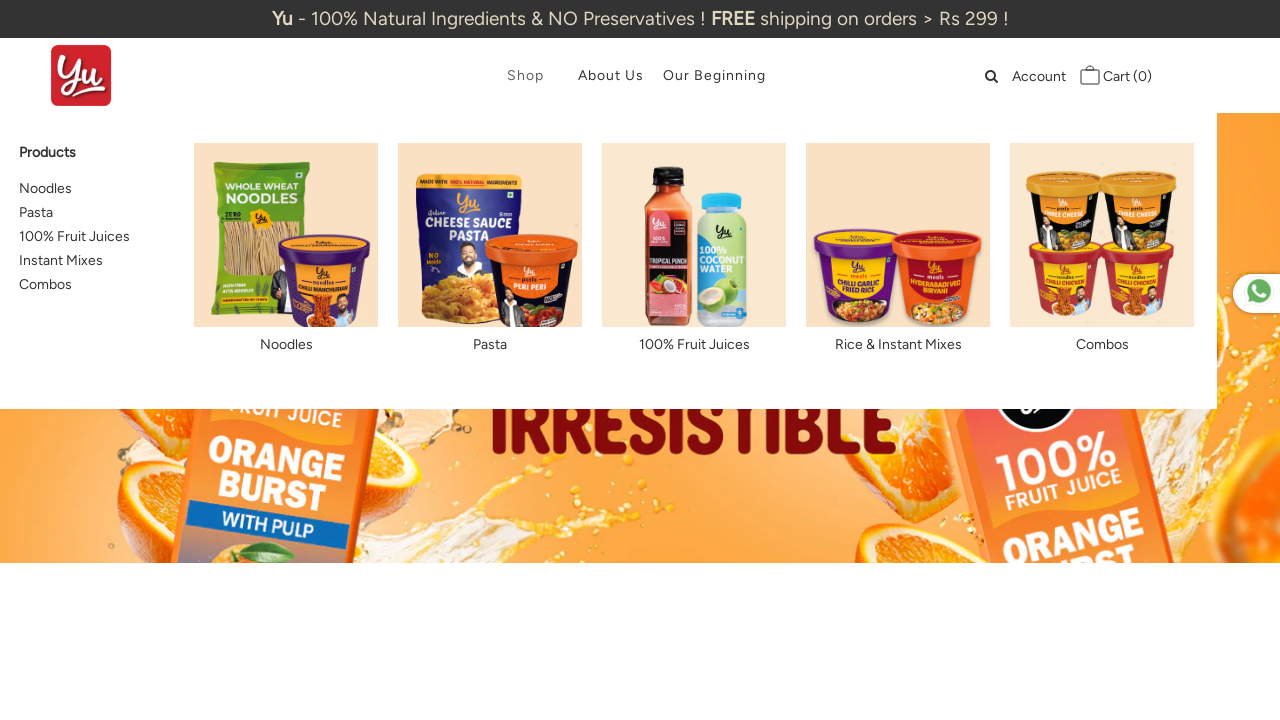

Clicked on product category image at (286, 243) on //img[@src='//yufoodsco.com/cdn/shop/files/Noodles-min_450x.jpg?v=1721034501']
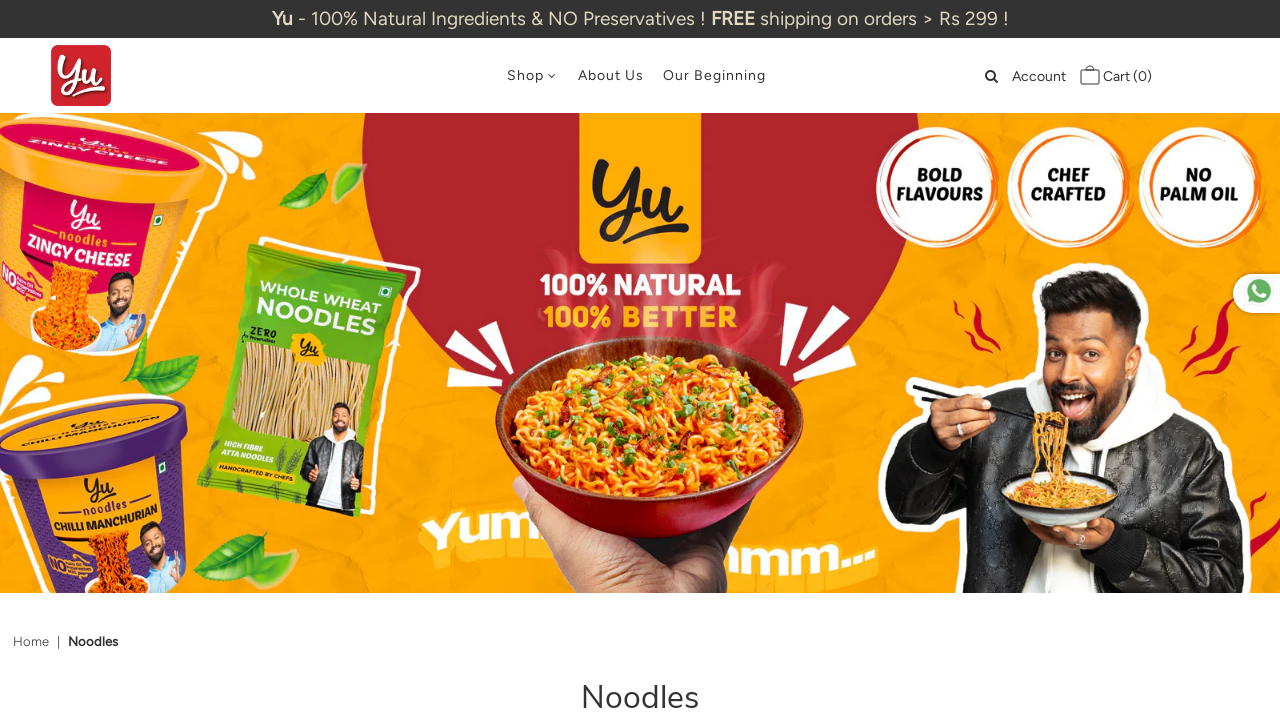

Navigated back to Shop menu
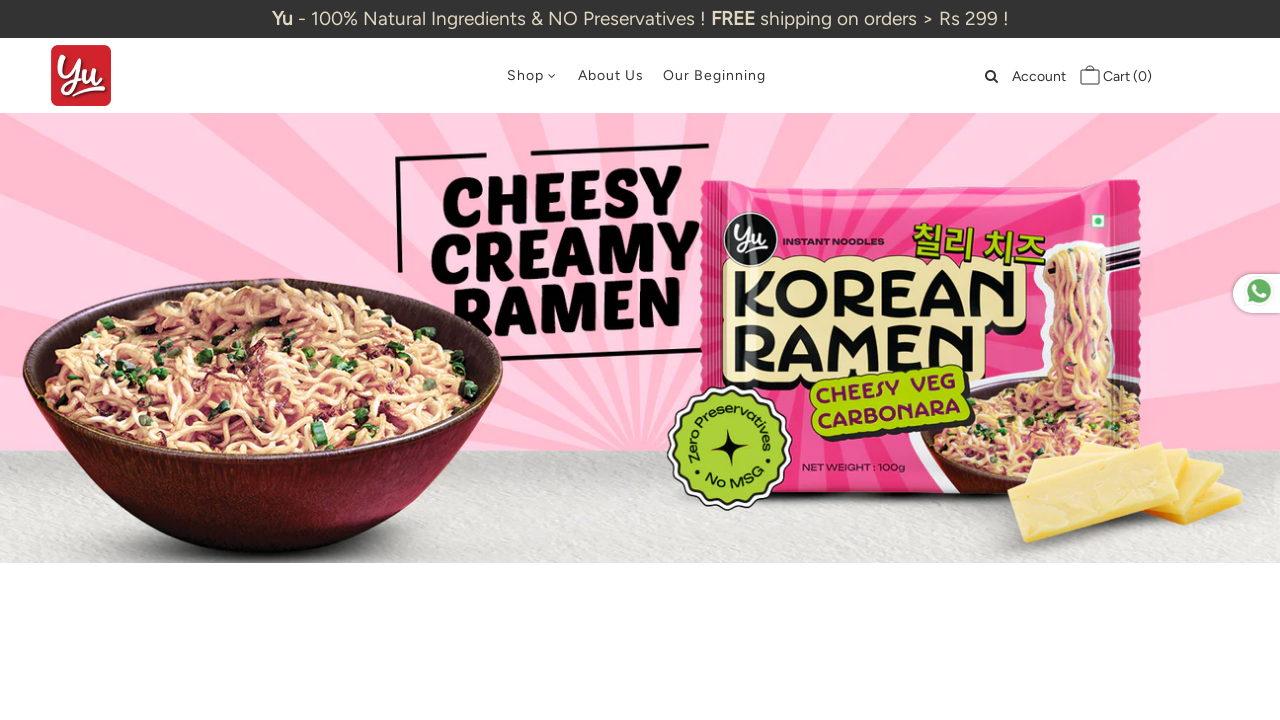

Hovered over Shop menu at (525, 76) on (//a[@class='header__nav__link dlink first-level js-open-dropdown-on-key'])[1]
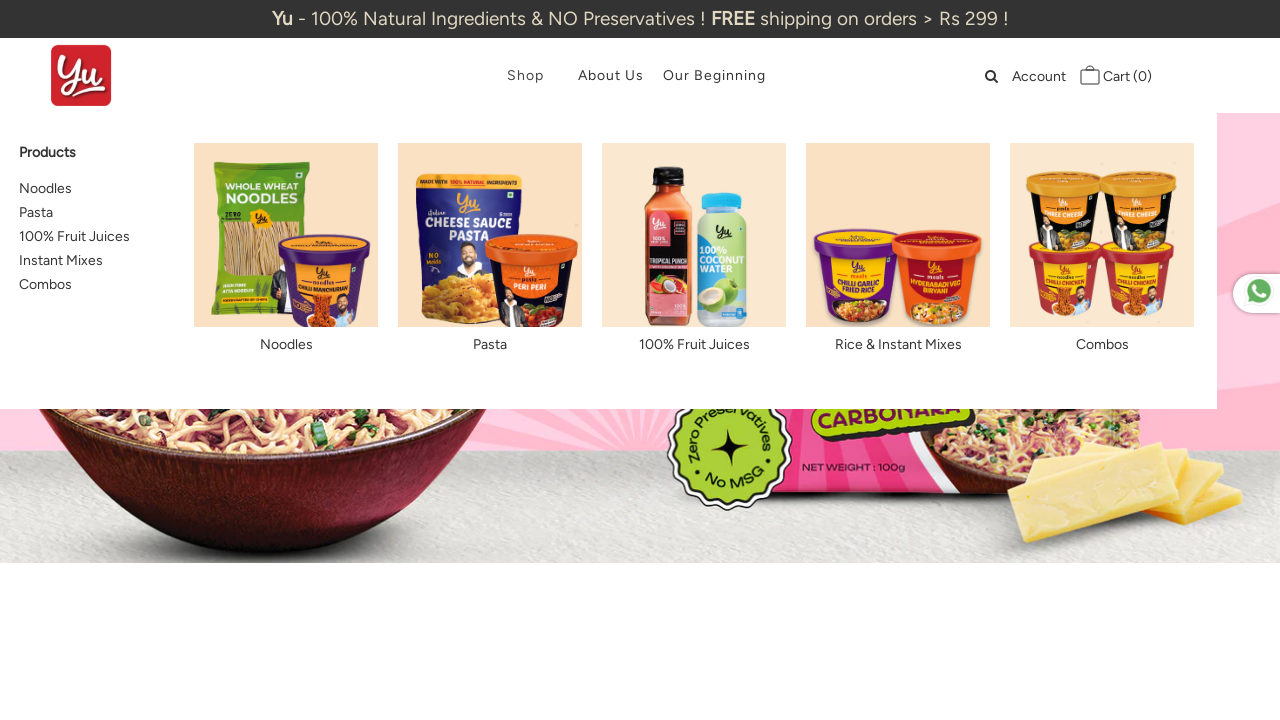

Clicked on product category image at (490, 243) on //img[@src='//yufoodsco.com/cdn/shop/files/Pasta_540_x_550_-min_450x.jpg?v=17210
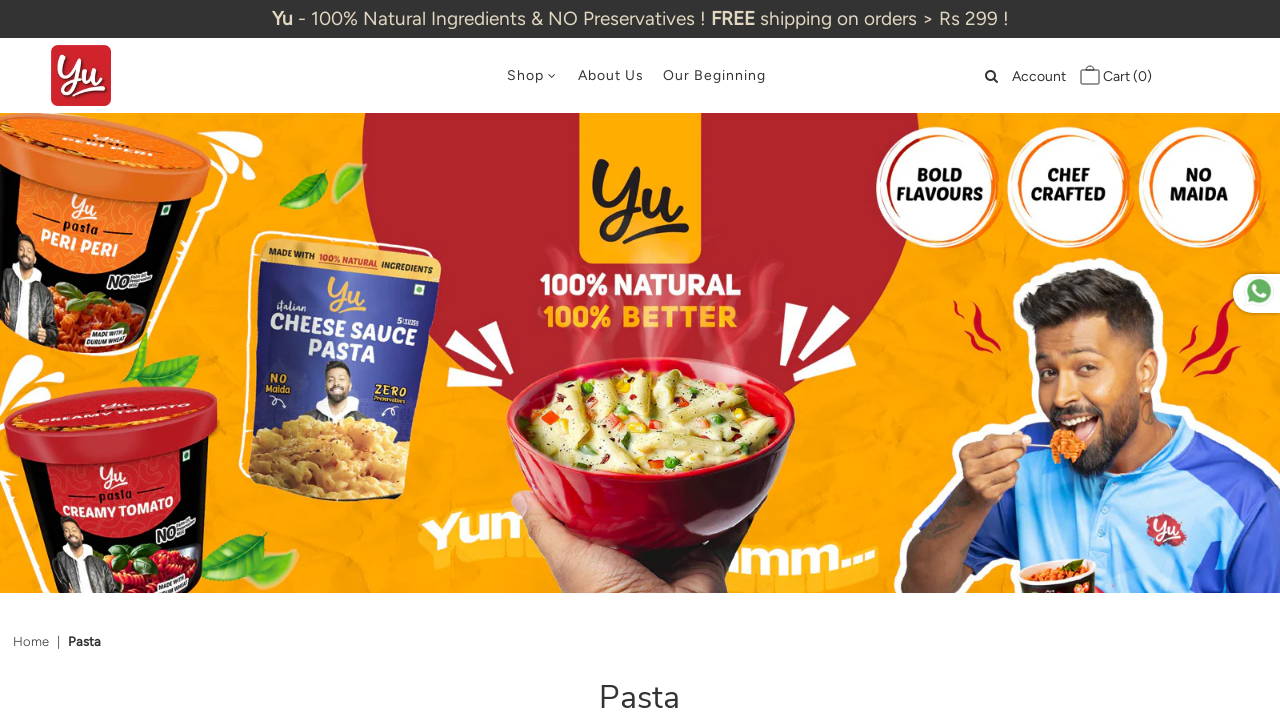

Navigated back to Shop menu
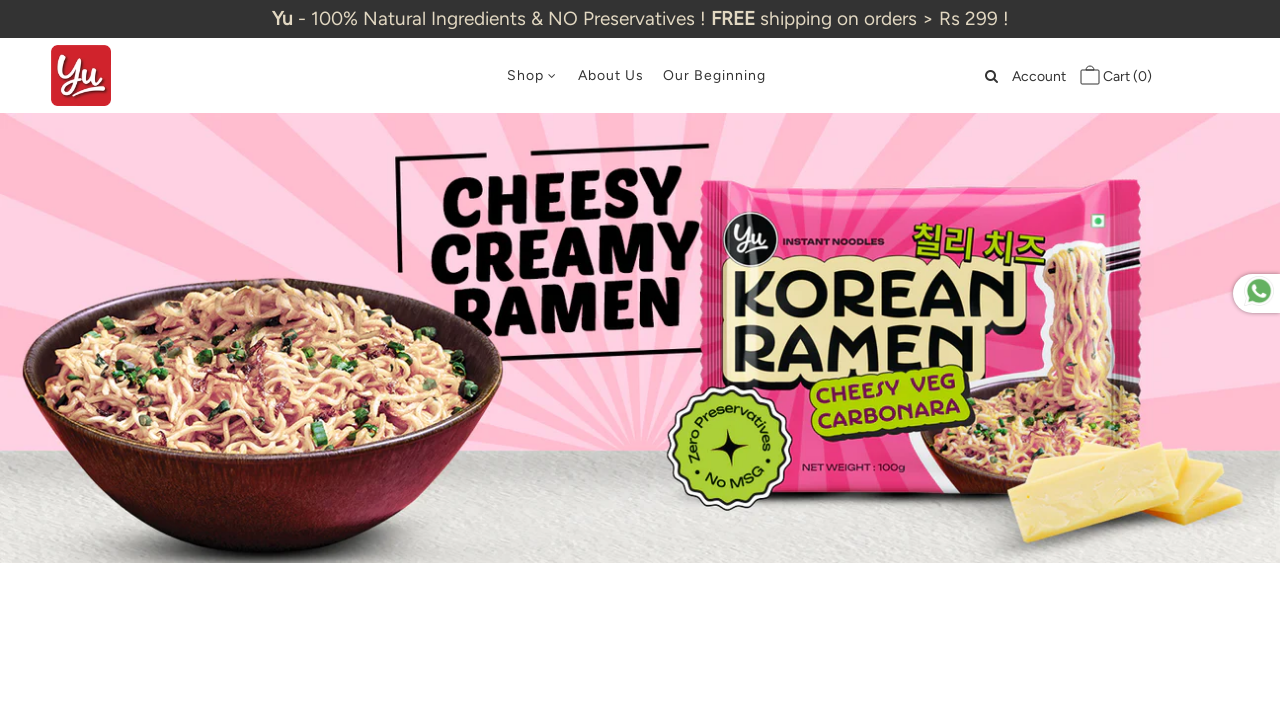

Hovered over Shop menu at (525, 76) on (//a[@class='header__nav__link dlink first-level js-open-dropdown-on-key'])[1]
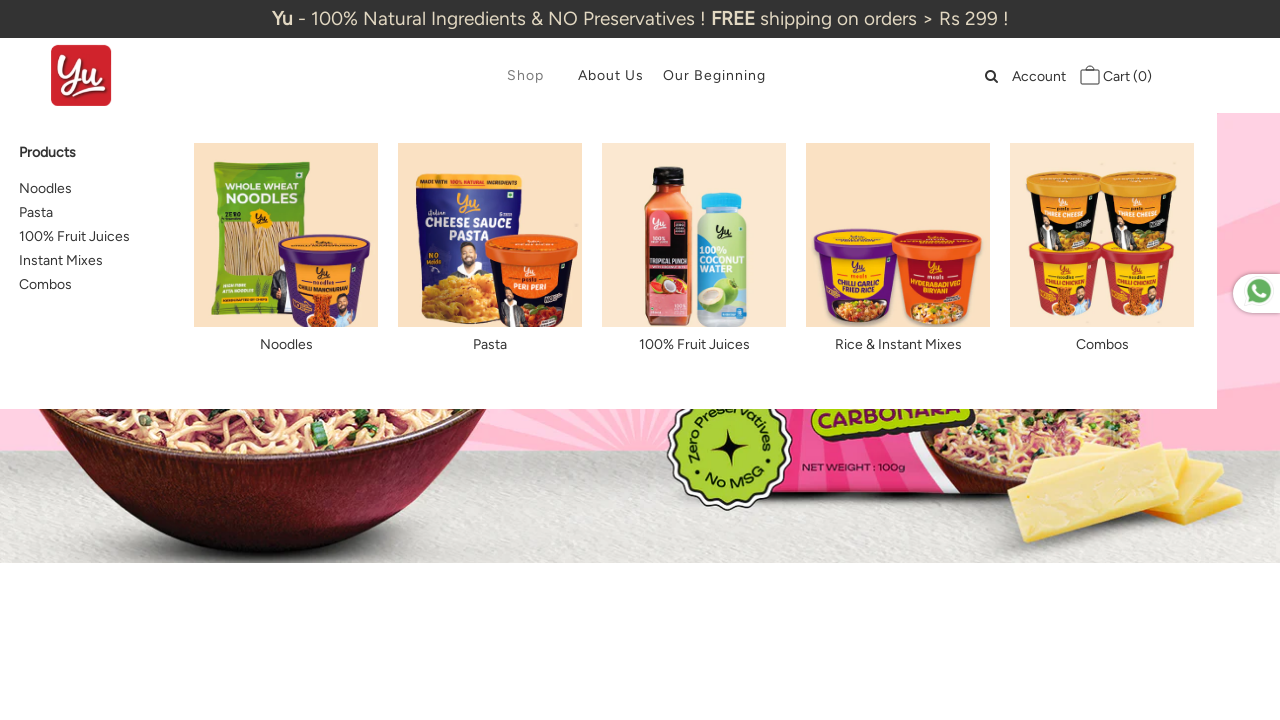

Clicked on product category image at (694, 243) on //img[@src='//yufoodsco.com/cdn/shop/files/100_-Fruit-Juice_450x.jpg?v=172119199
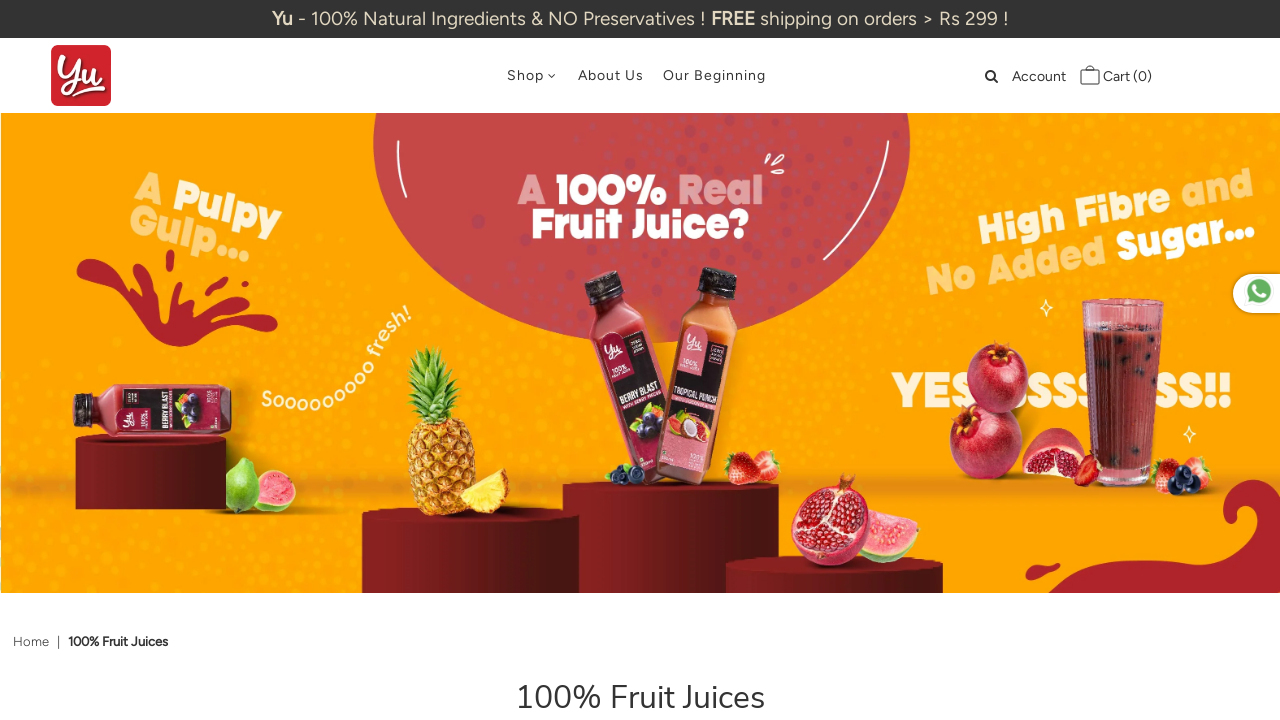

Navigated back to Shop menu
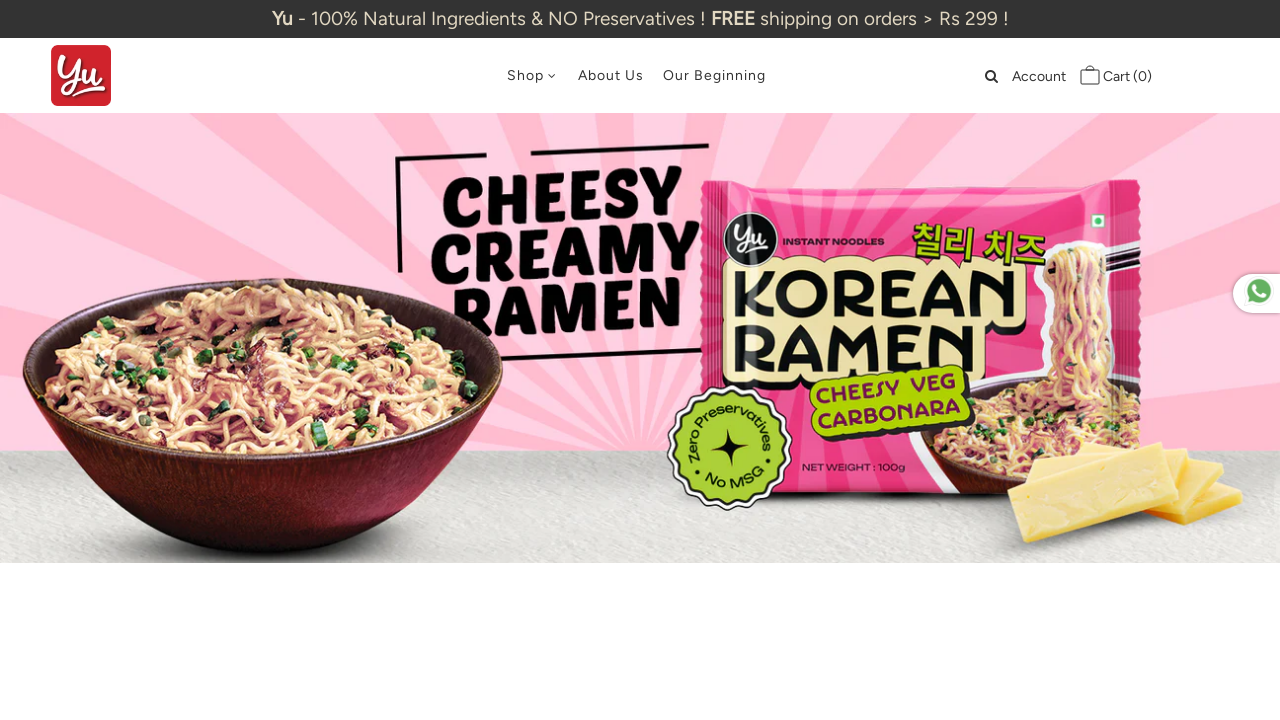

Hovered over Shop menu at (525, 76) on (//a[@class='header__nav__link dlink first-level js-open-dropdown-on-key'])[1]
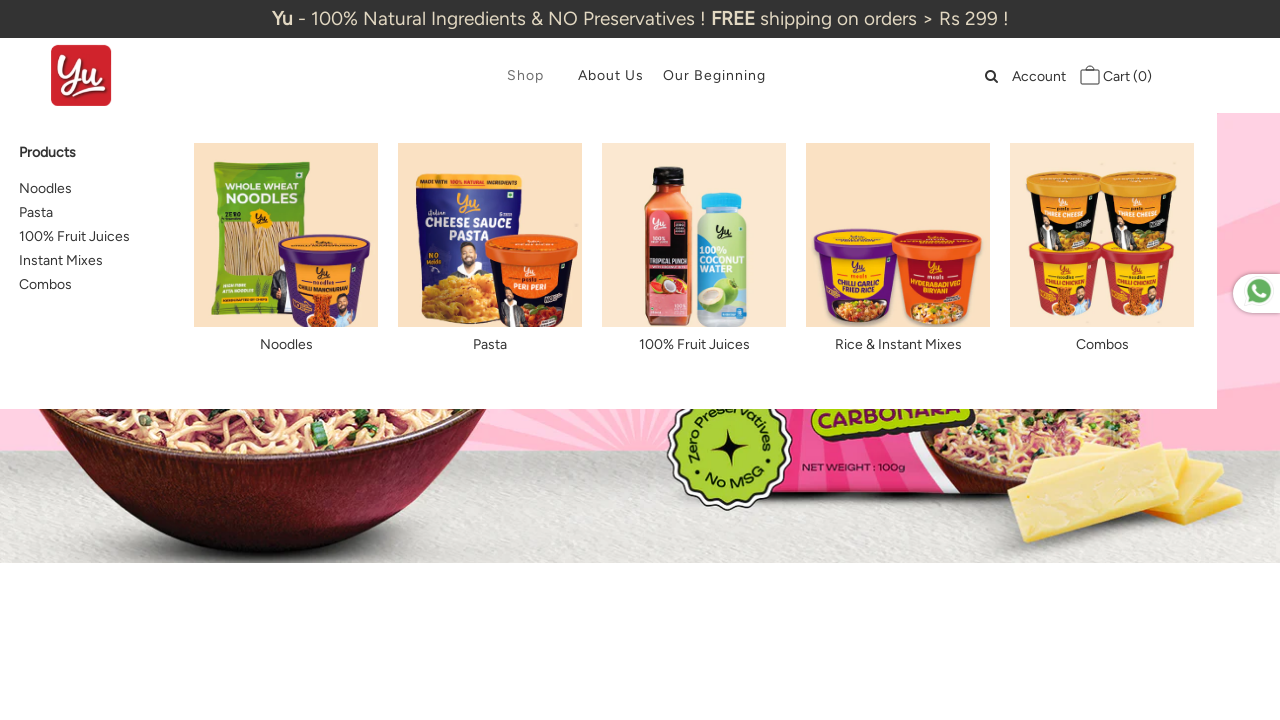

Clicked on product category image at (898, 243) on //img[@src='//yufoodsco.com/cdn/shop/files/Instant_Mixes_540_x_550_-min_450x.jpg
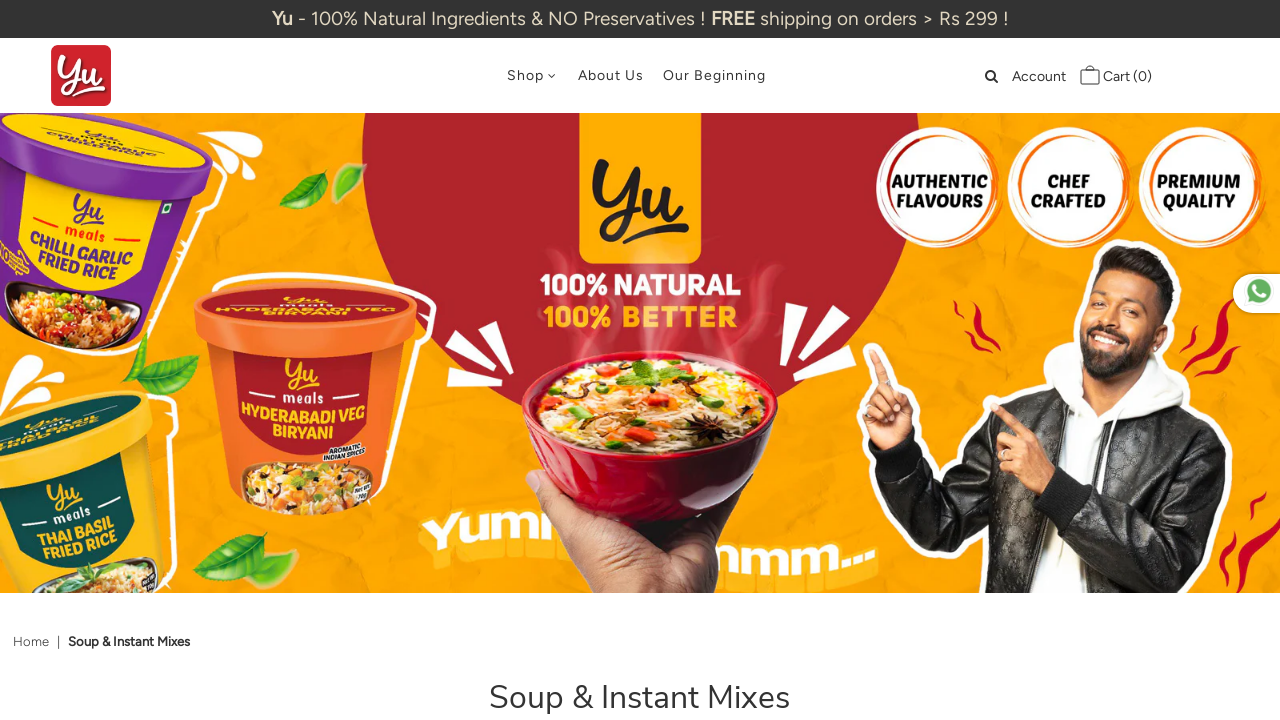

Navigated back to Shop menu
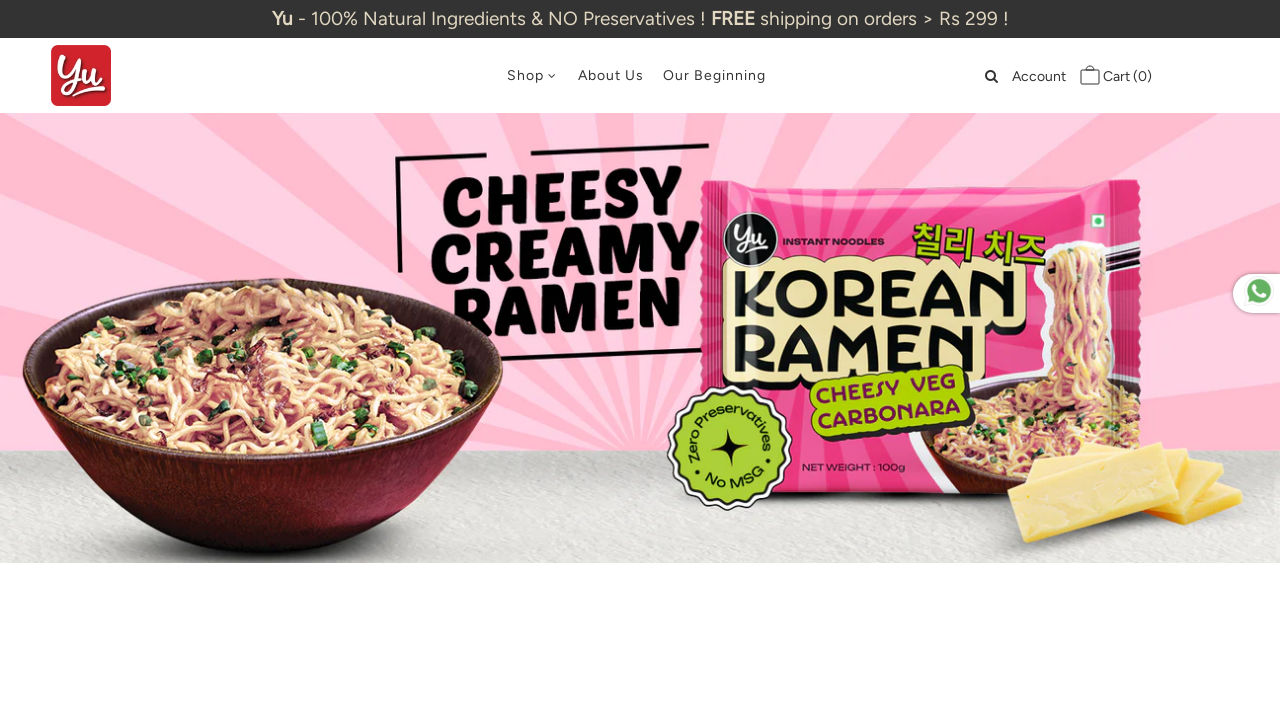

Hovered over Shop menu at (525, 76) on (//a[@class='header__nav__link dlink first-level js-open-dropdown-on-key'])[1]
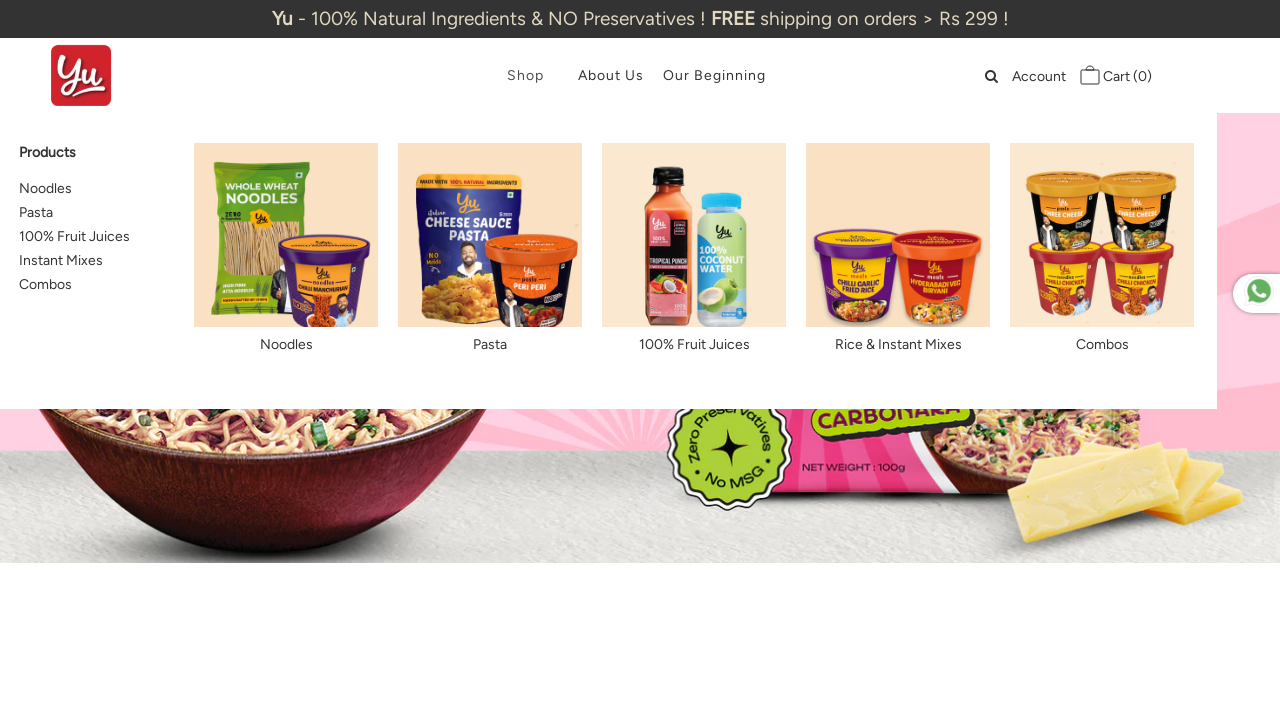

Clicked on product category image at (1102, 243) on //img[@src='//yufoodsco.com/cdn/shop/files/instant-mix_450x.jpg?v=1721205321']
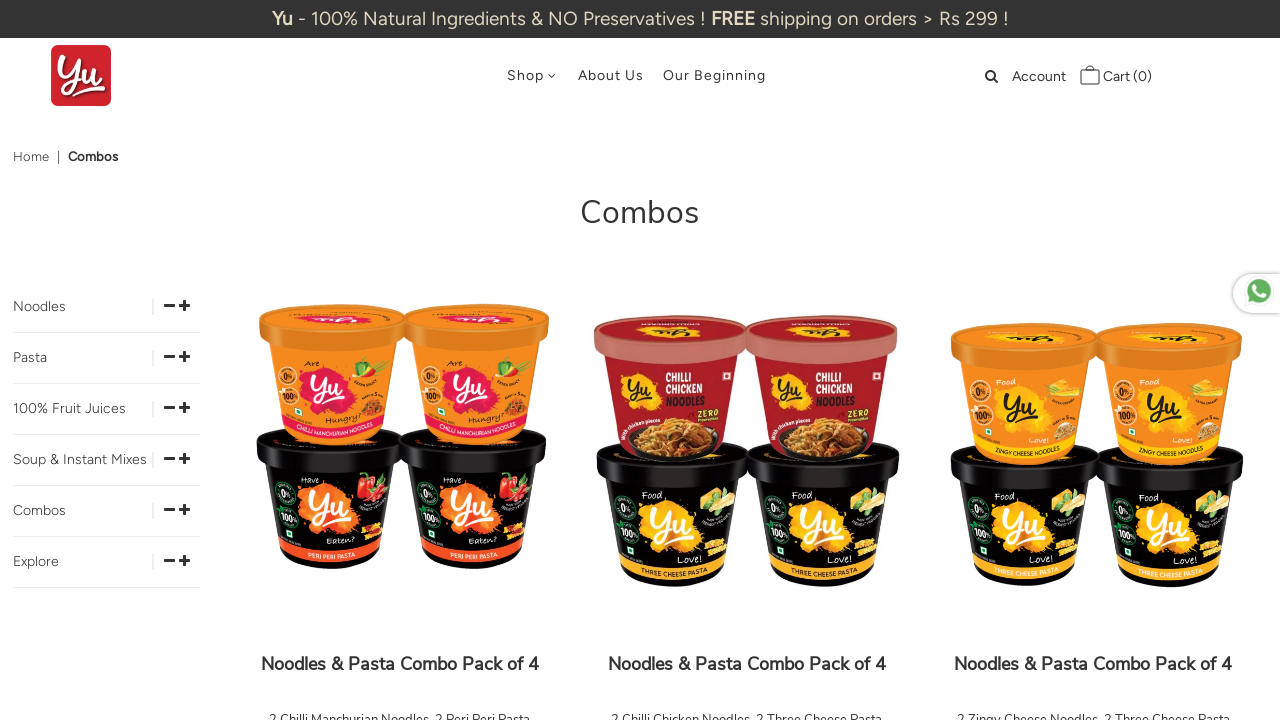

Navigated back to Shop menu
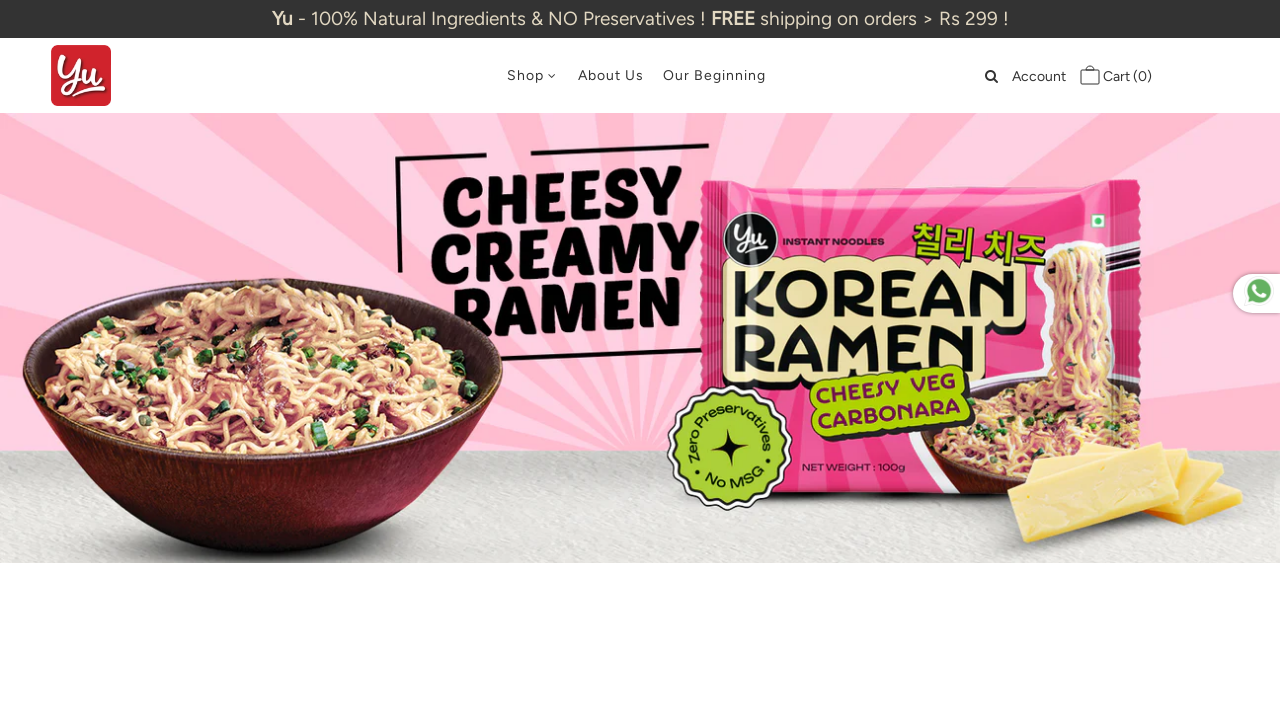

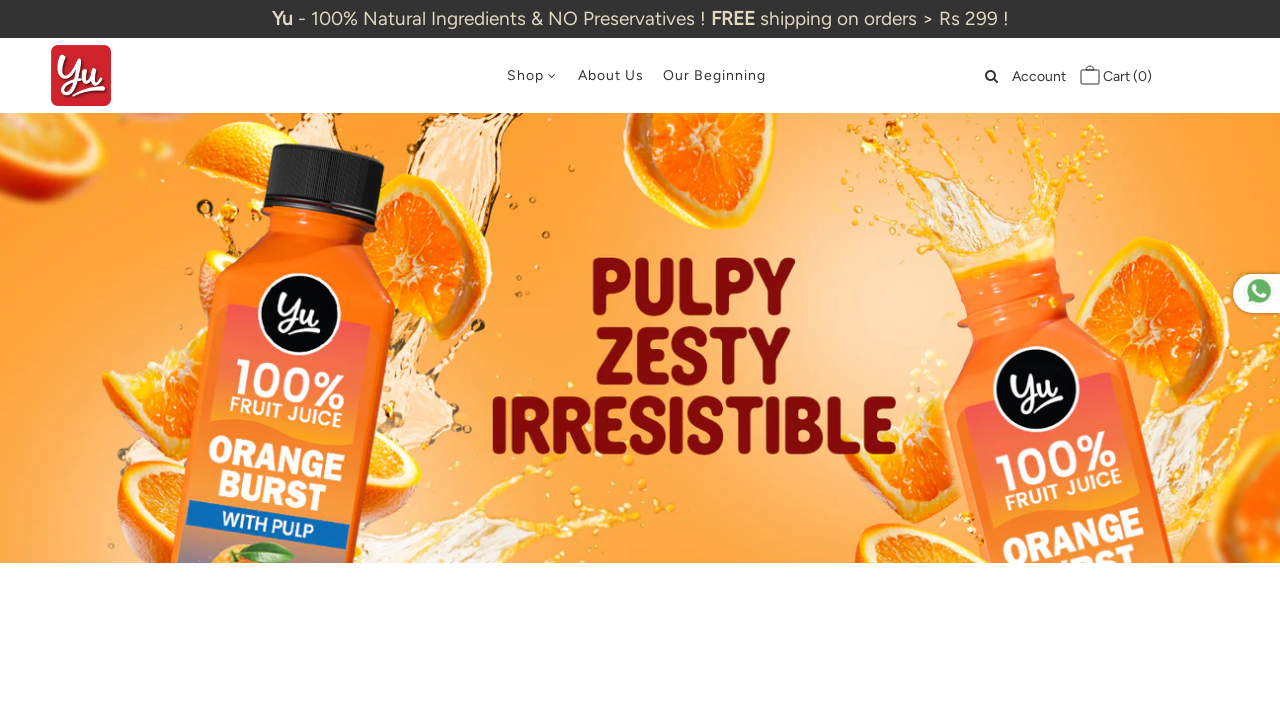